Navigates to the Path2USA travel companions page and verifies the page loads by checking the title

Starting URL: https://www.path2usa.com/travel-companions

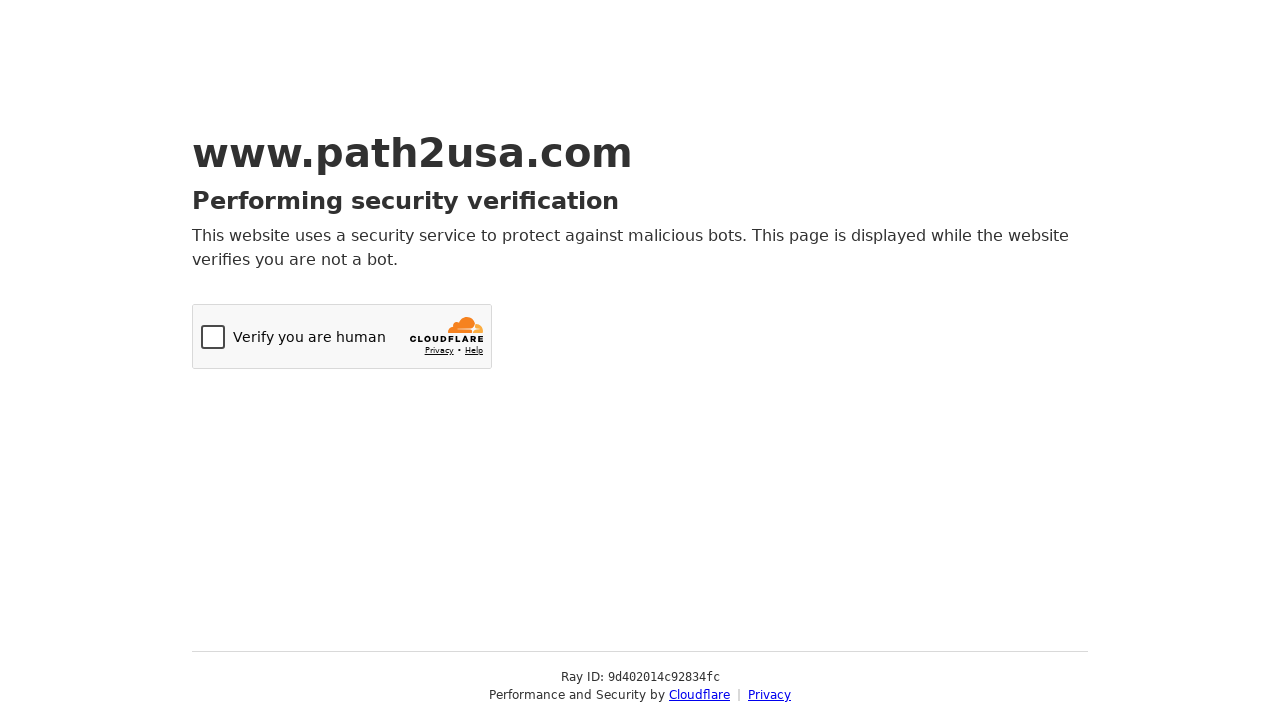

Navigated to Path2USA travel companions page
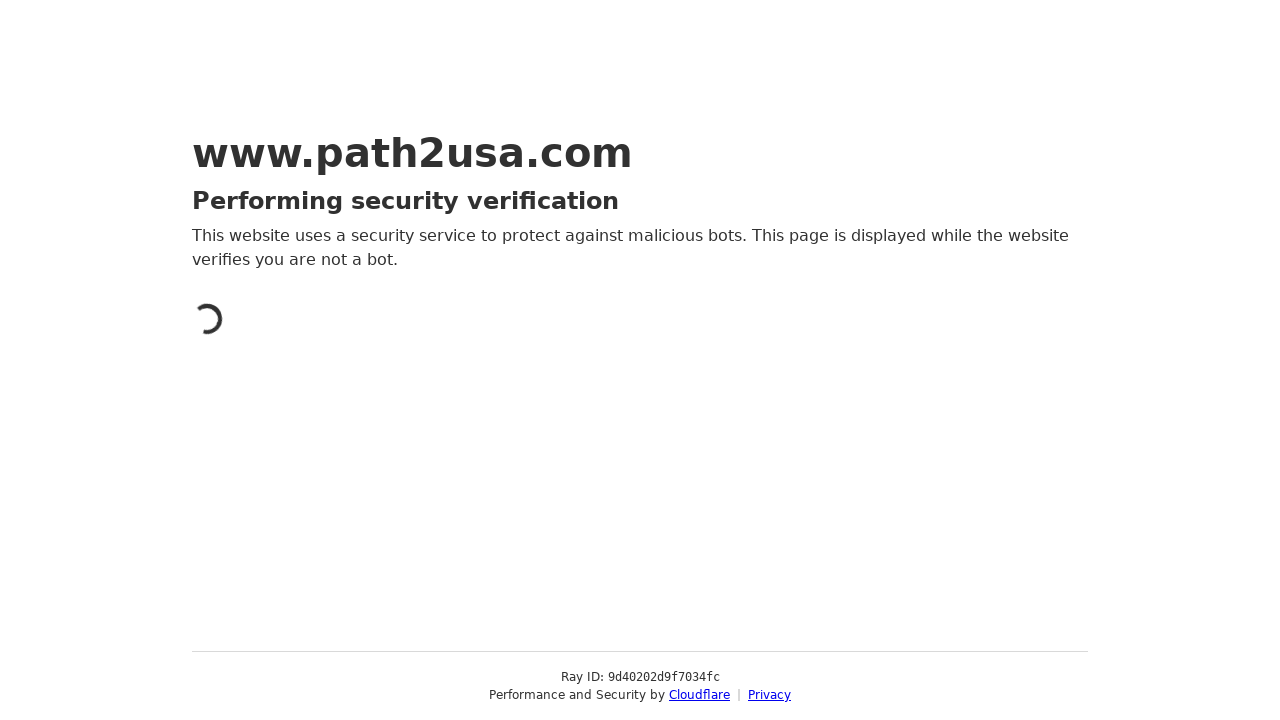

Retrieved page title: Just a moment...
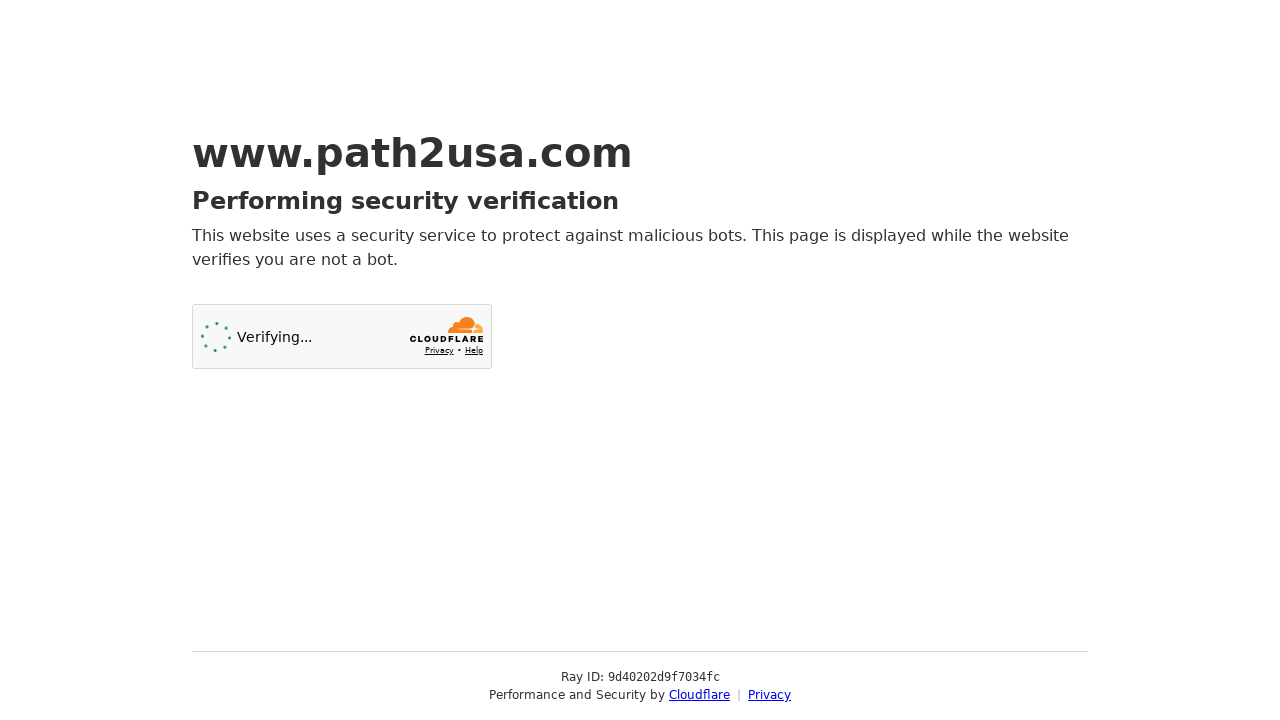

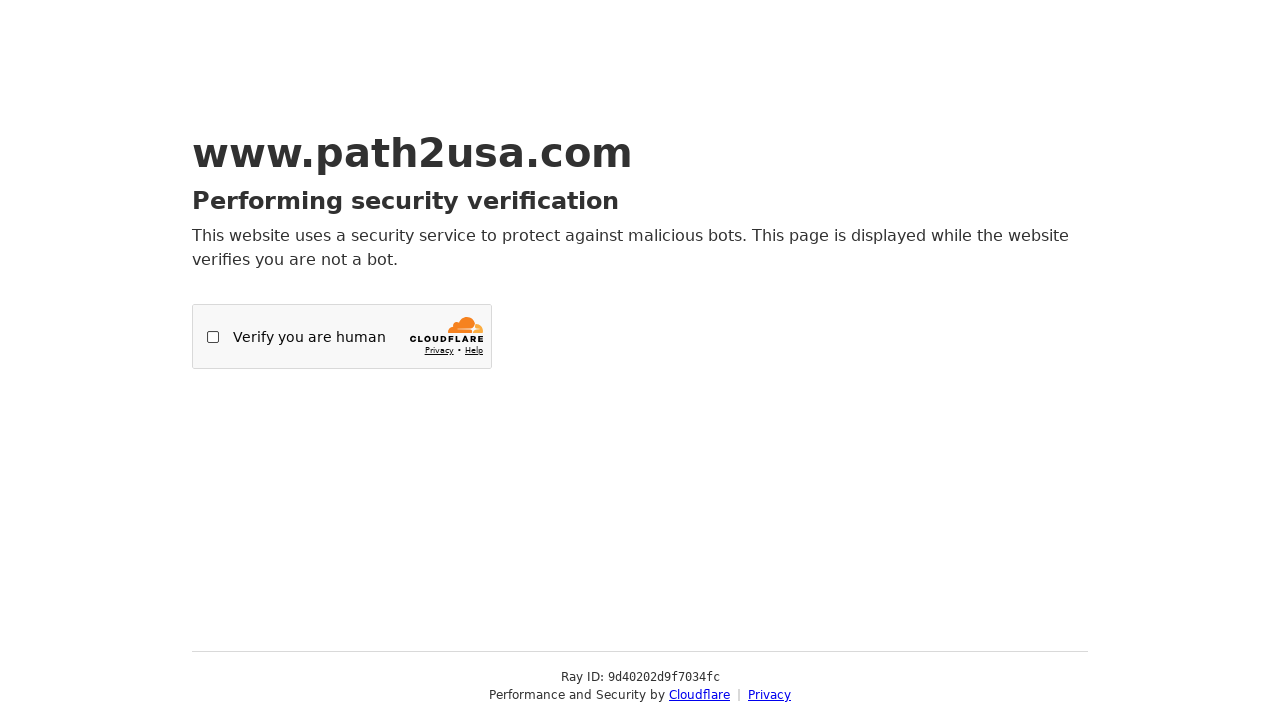